Opens Expedia homepage in a browser

Starting URL: https://www.expedia.com/

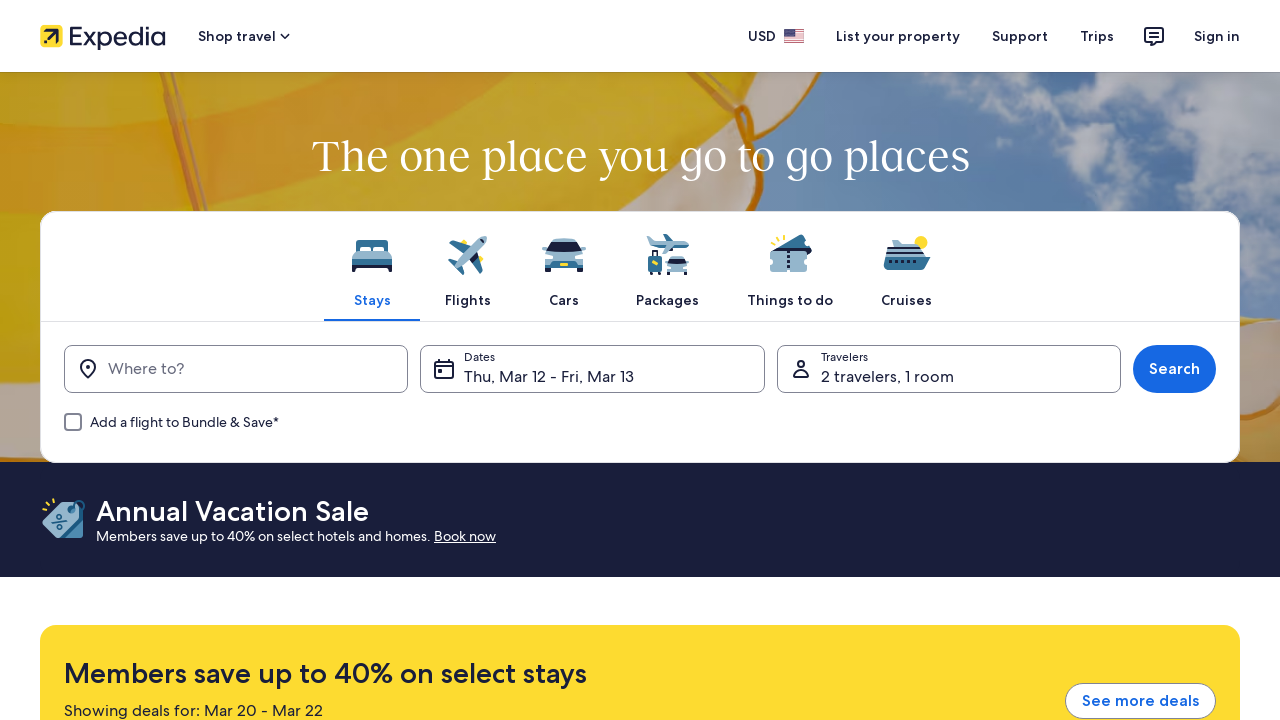

Navigated to Expedia homepage
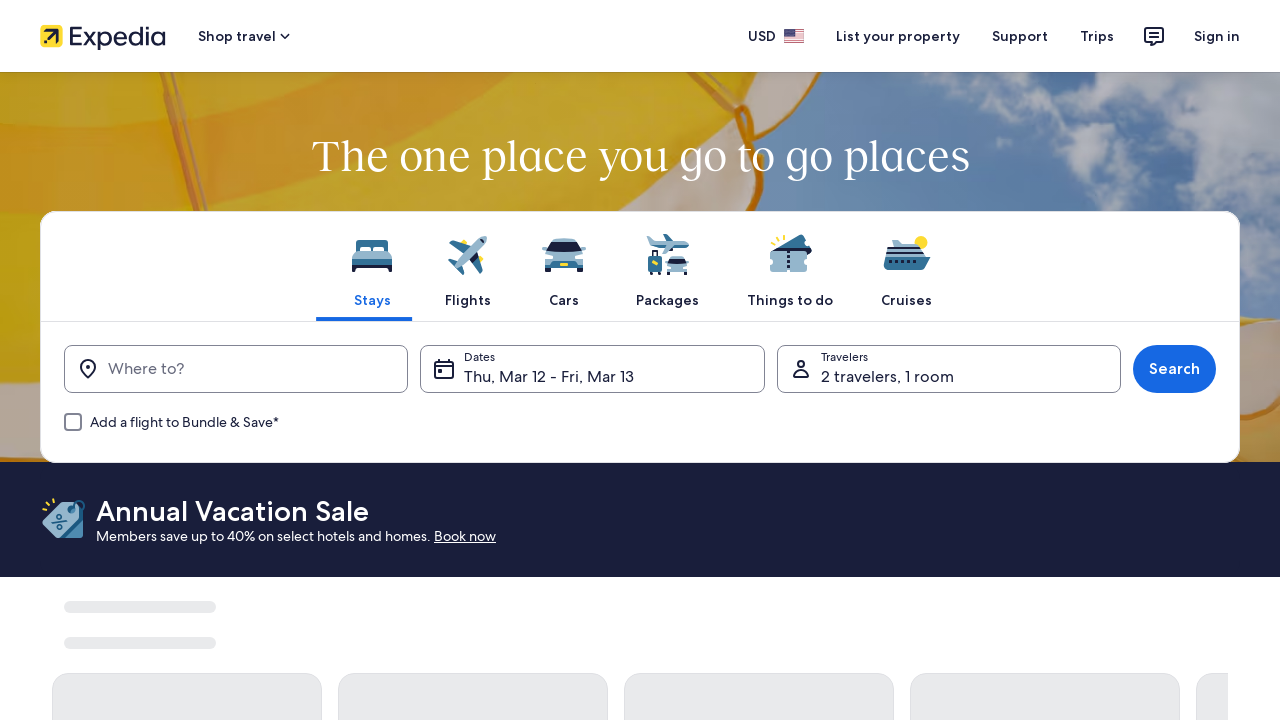

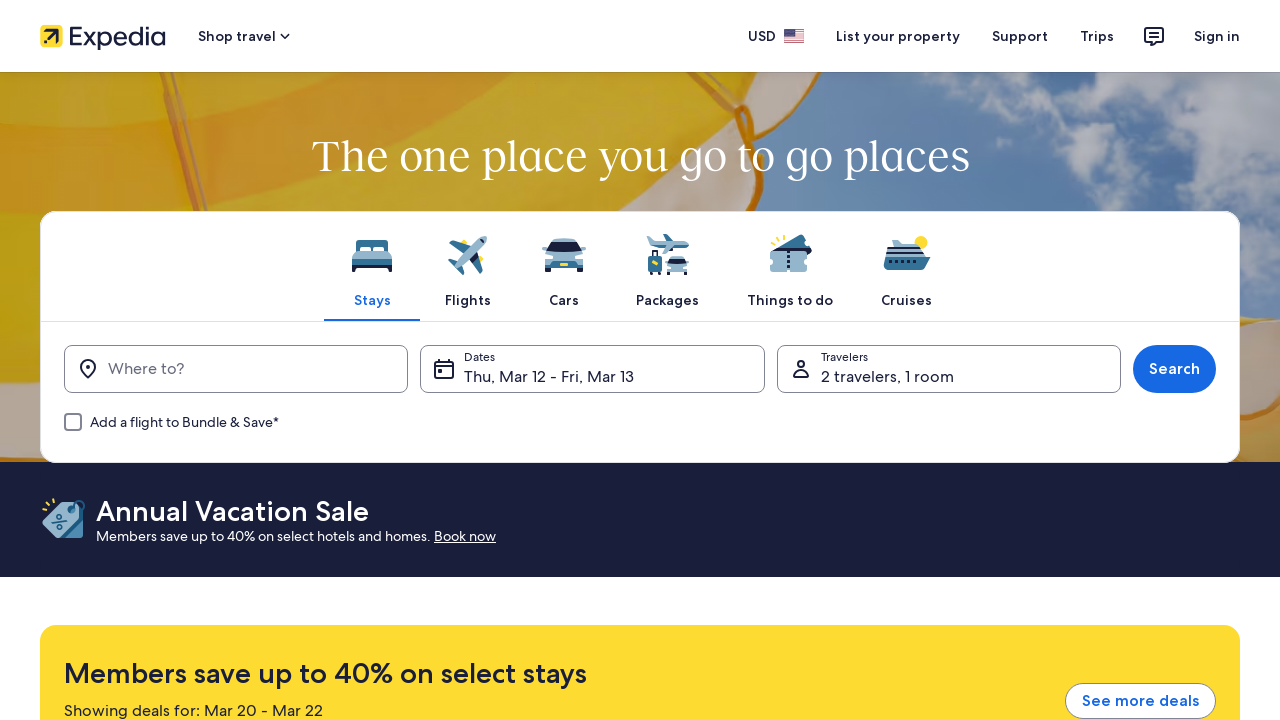